Tests infinite scroll functionality by scrolling down the page multiple times to load dynamically loaded quotes, verifying that new content appears after each scroll action.

Starting URL: https://quotes.toscrape.com/scroll

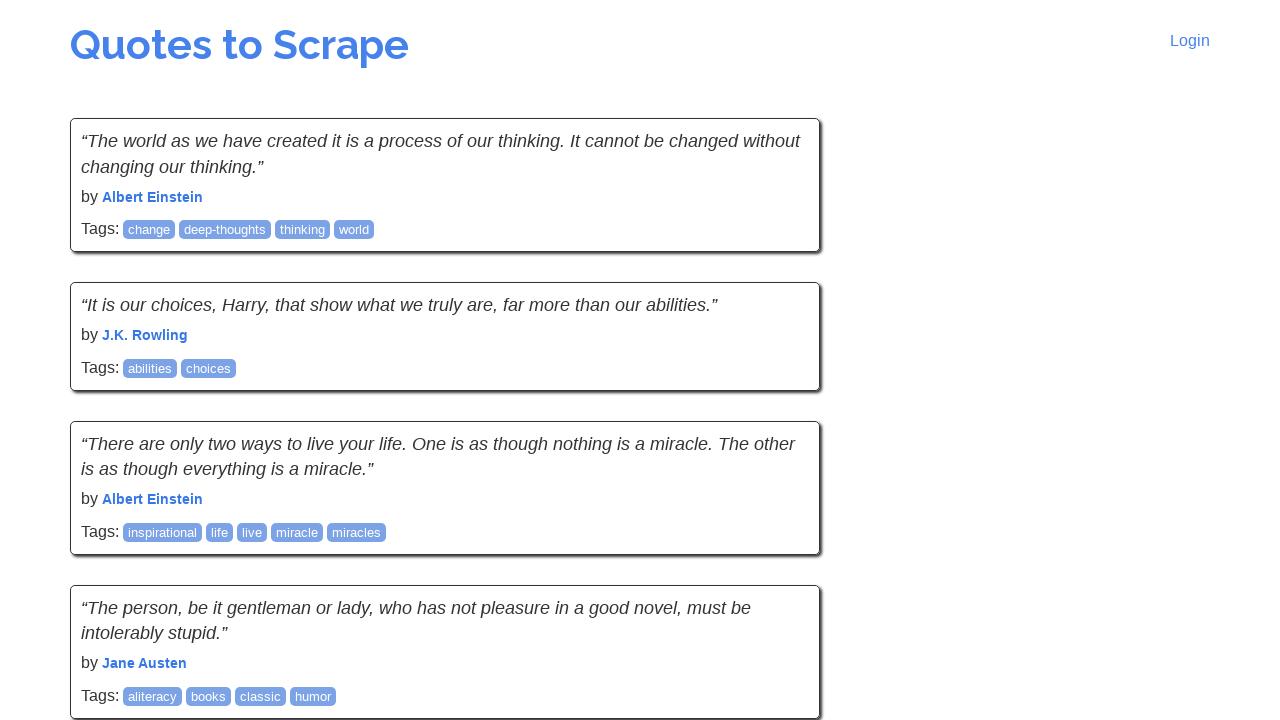

Waited for initial quotes to load
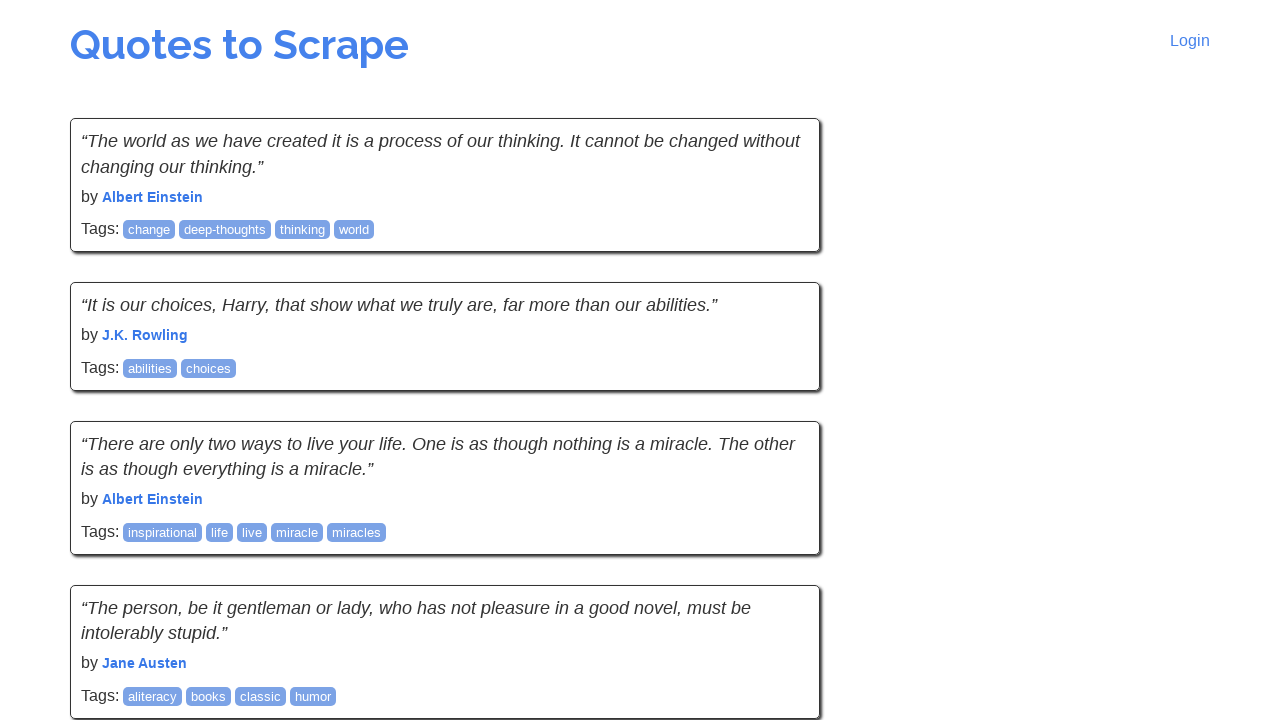

Scrolled to bottom of page (iteration 2)
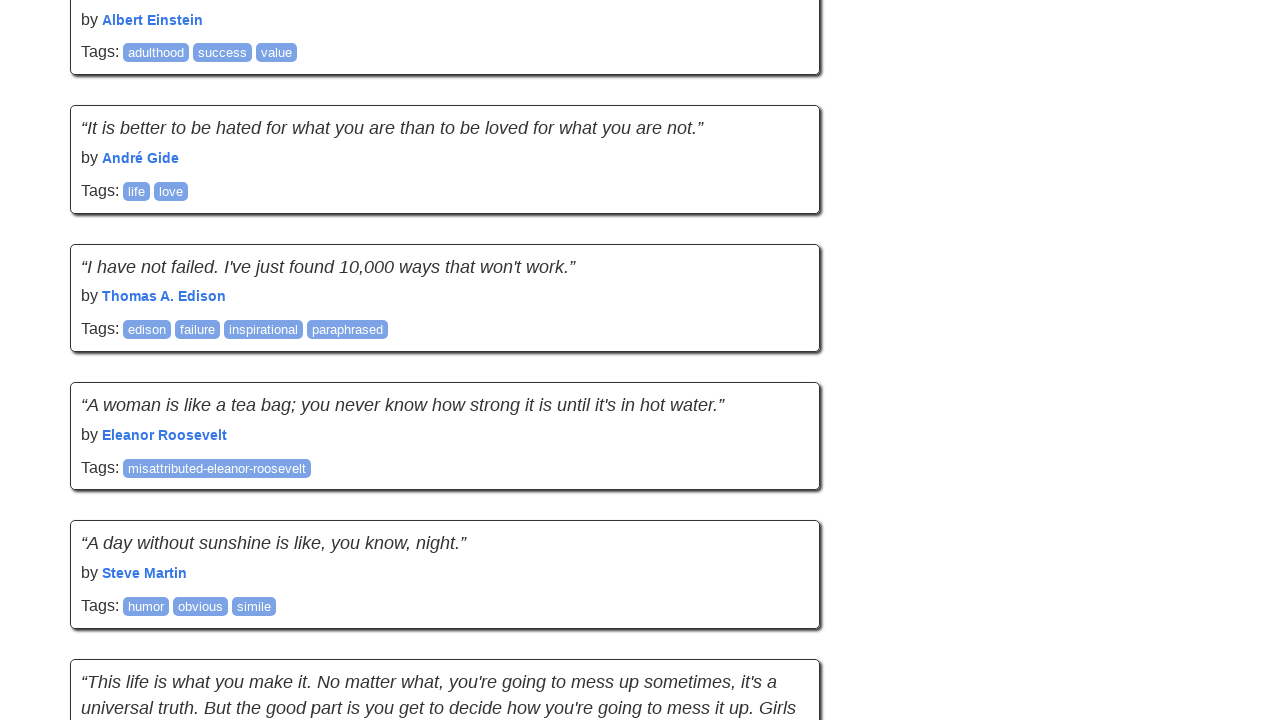

Waited for batch of 20 quotes to load
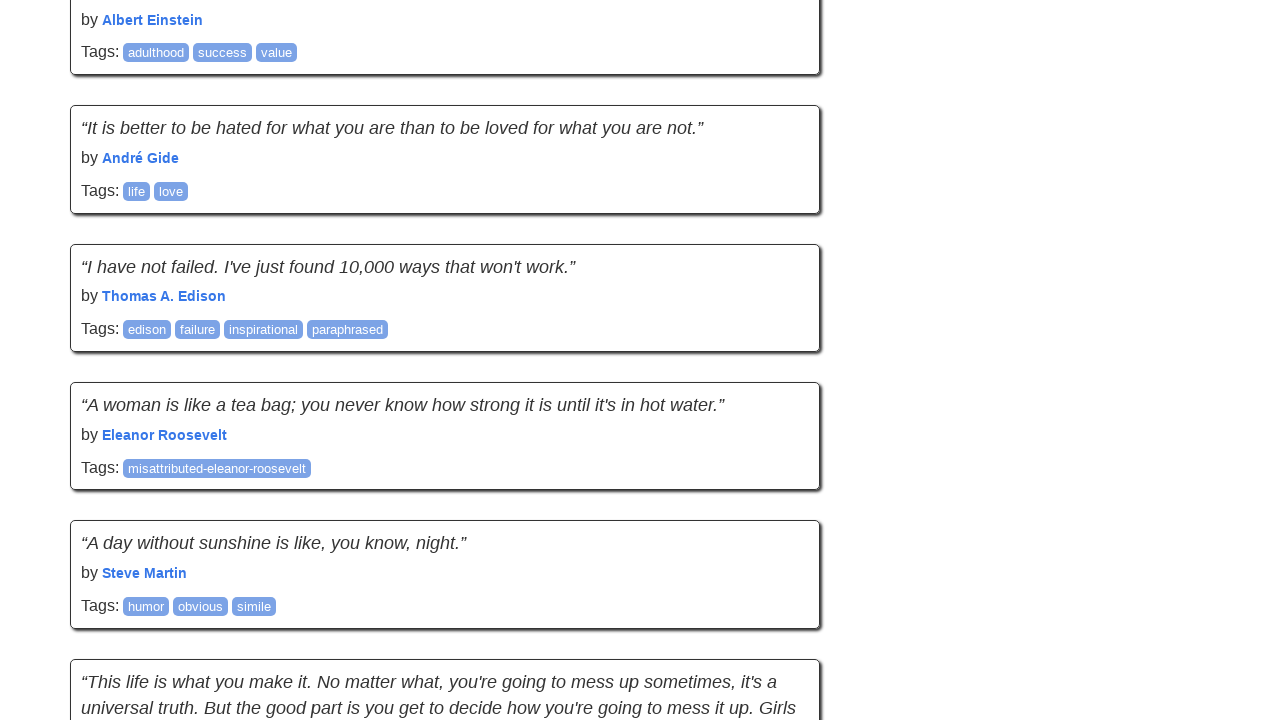

Scrolled to bottom of page (iteration 3)
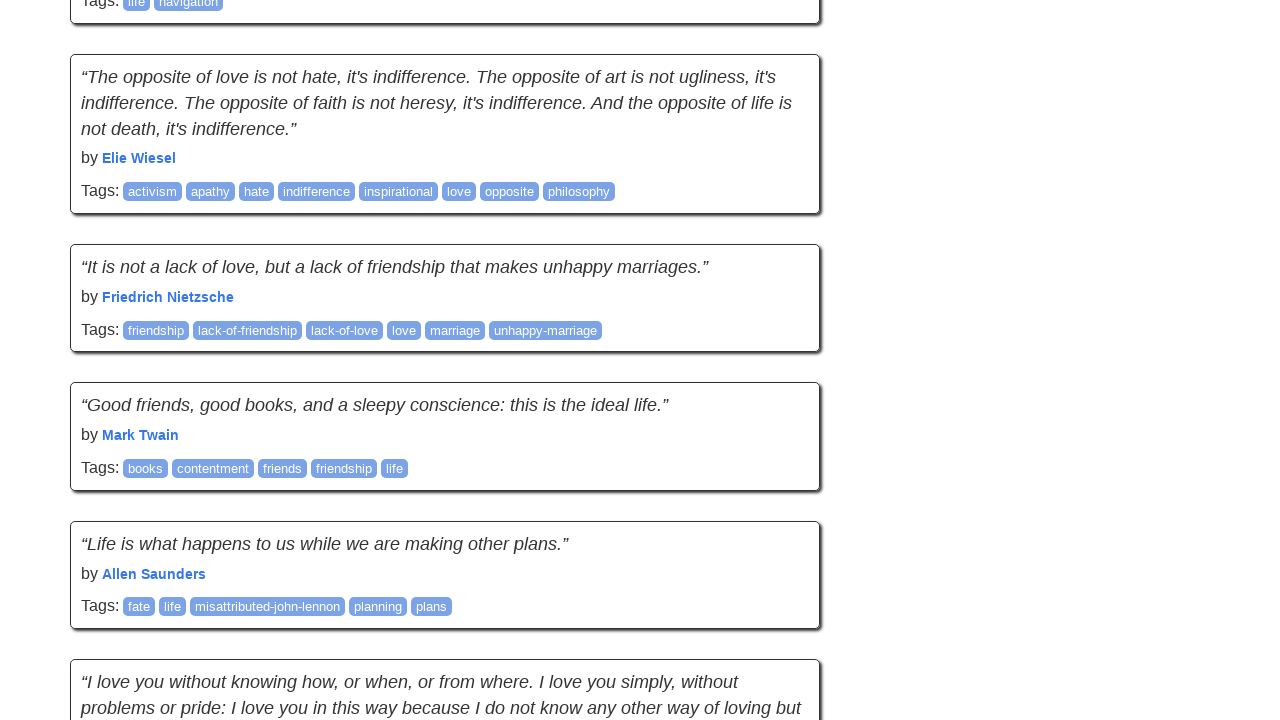

Waited for batch of 30 quotes to load
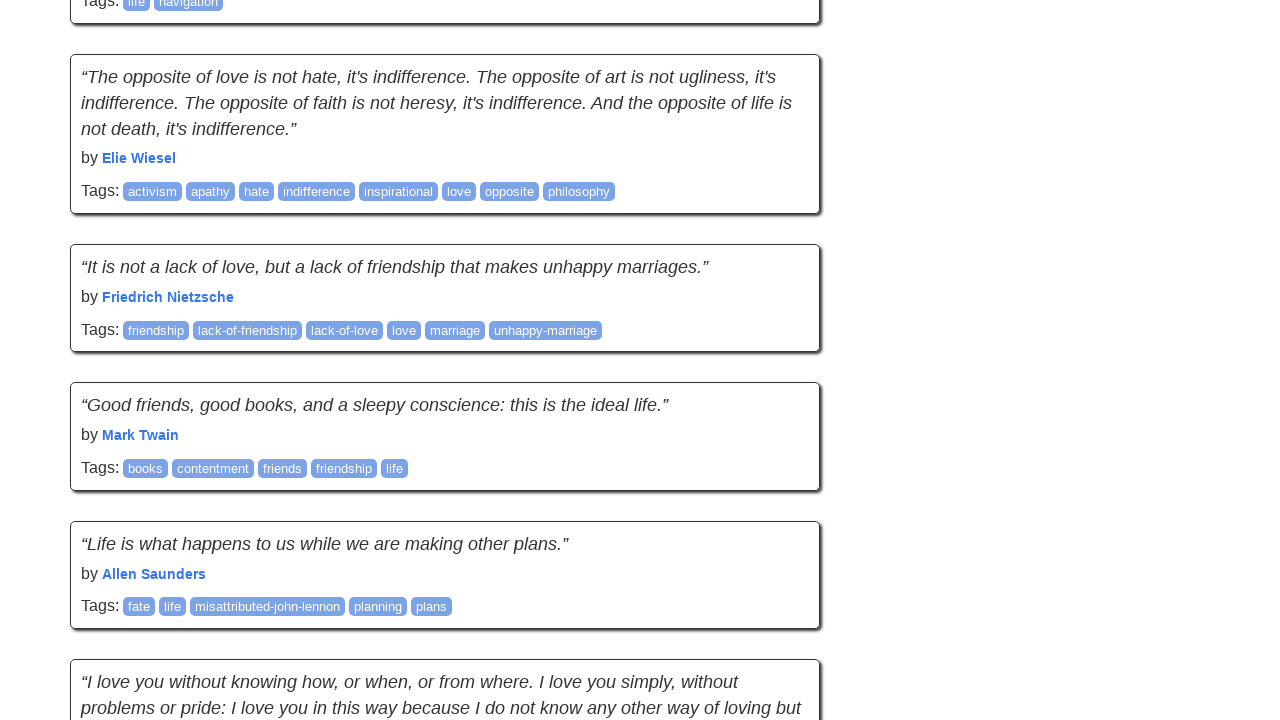

Scrolled to bottom of page (iteration 4)
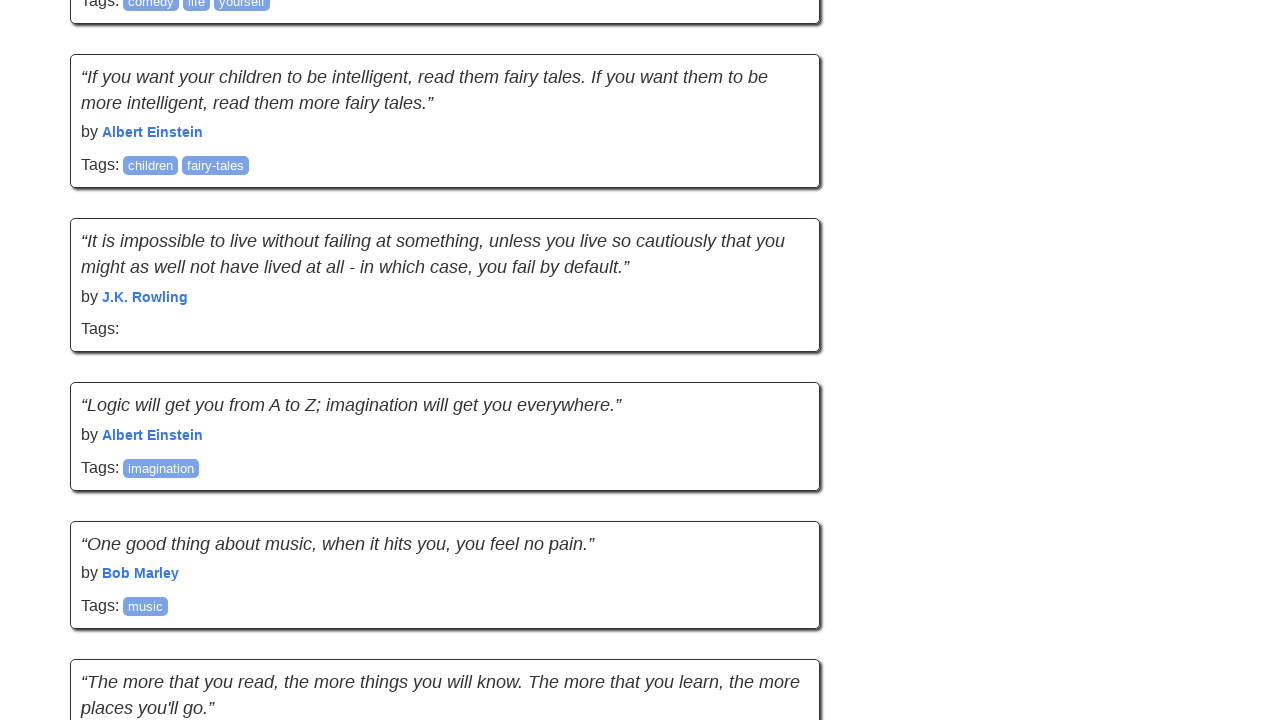

Waited for batch of 40 quotes to load
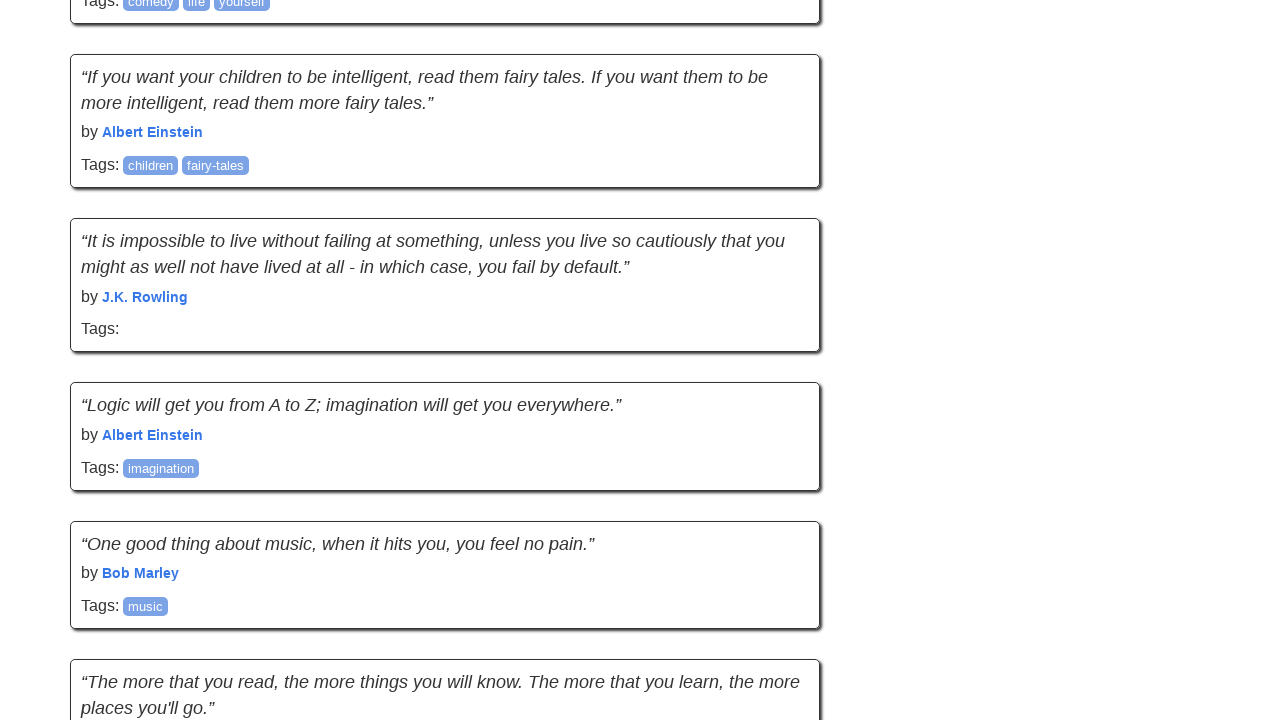

Scrolled to bottom of page (iteration 5)
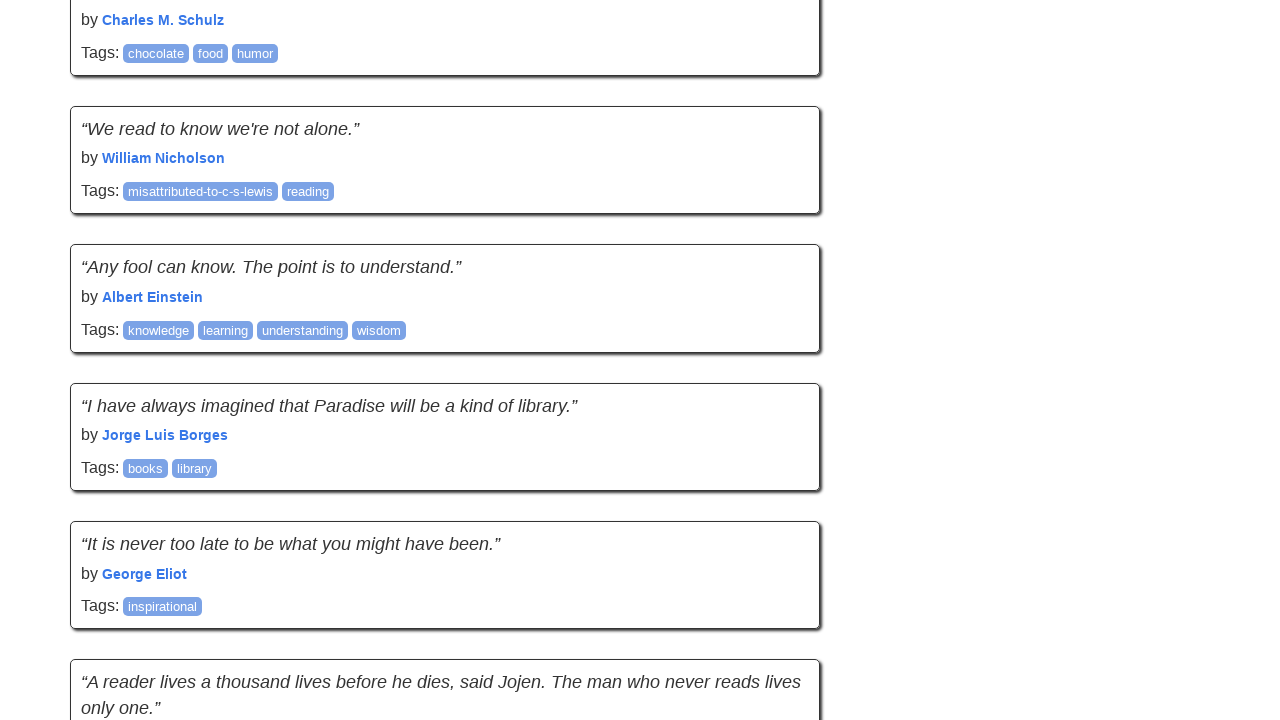

Waited for batch of 50 quotes to load
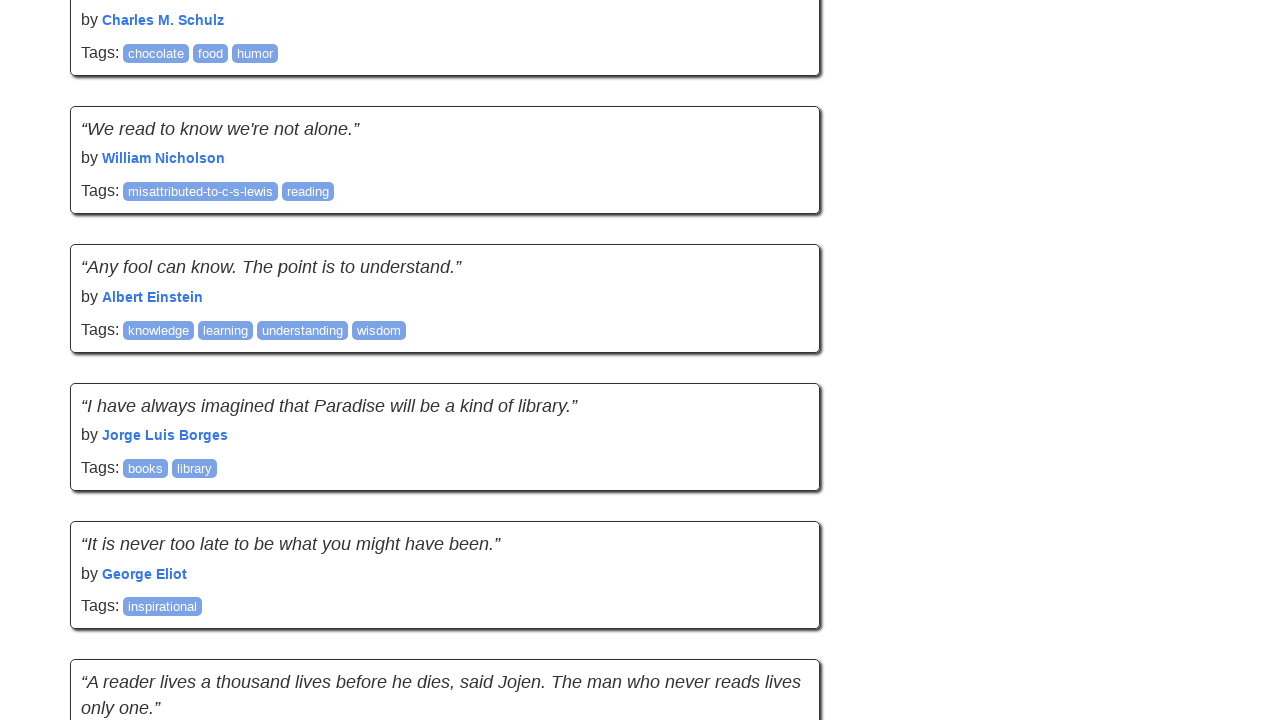

Scrolled to bottom of page (iteration 6)
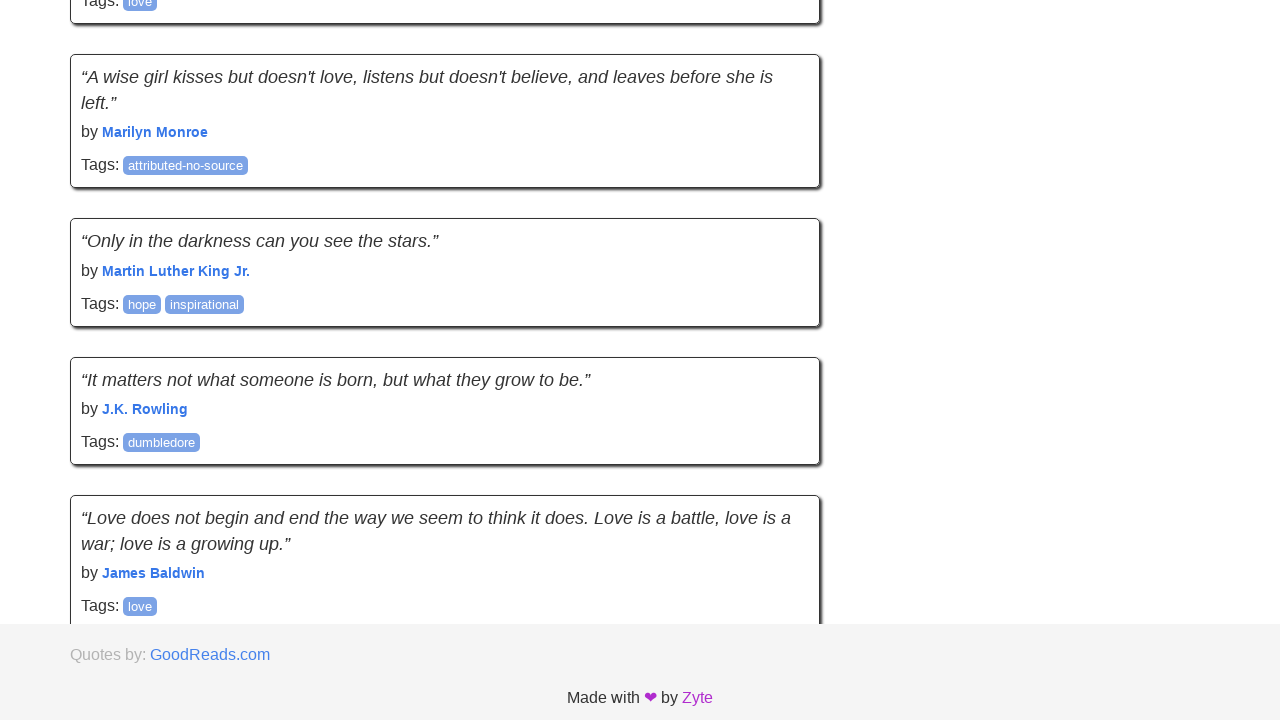

Waited for batch of 60 quotes to load
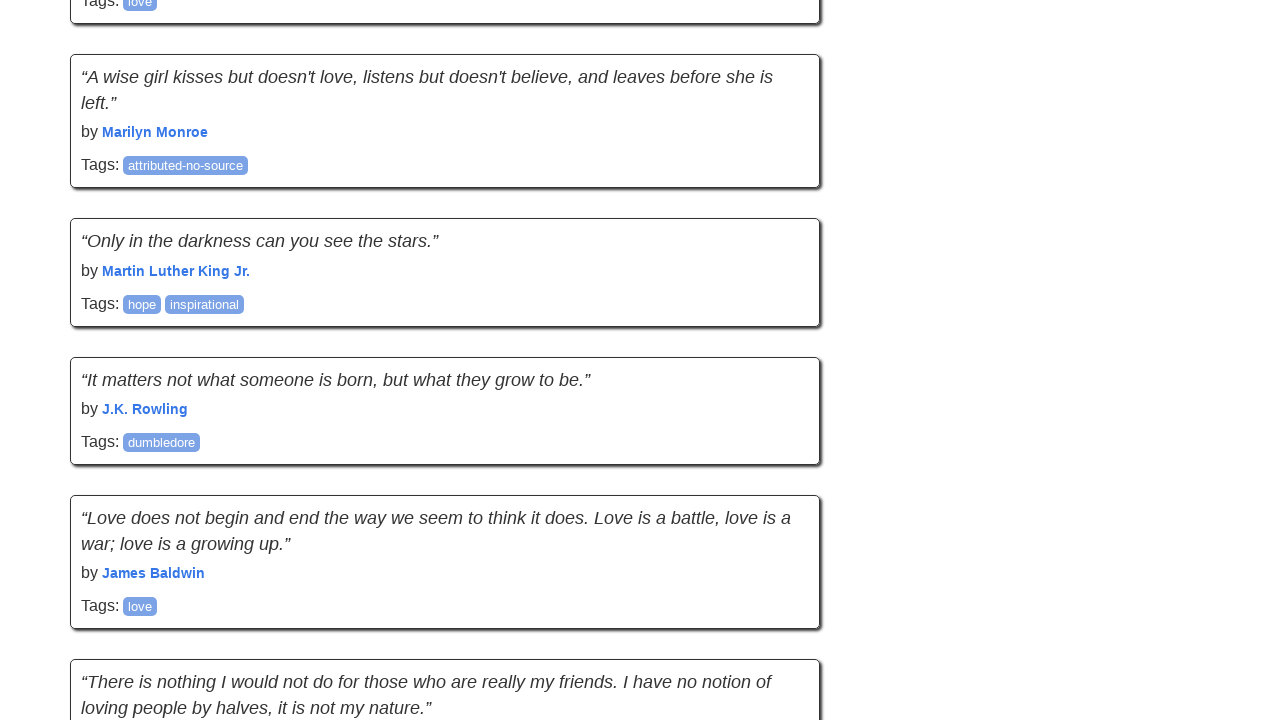

Scrolled to bottom of page (iteration 7)
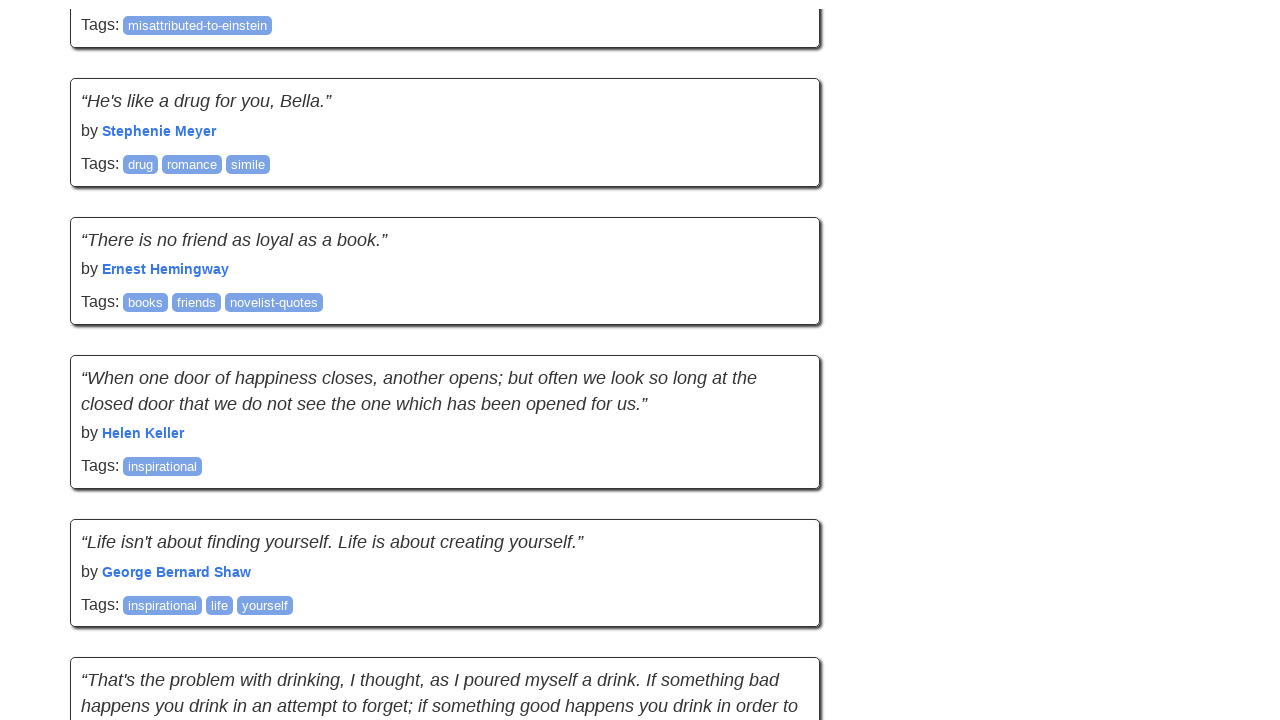

Waited for batch of 70 quotes to load
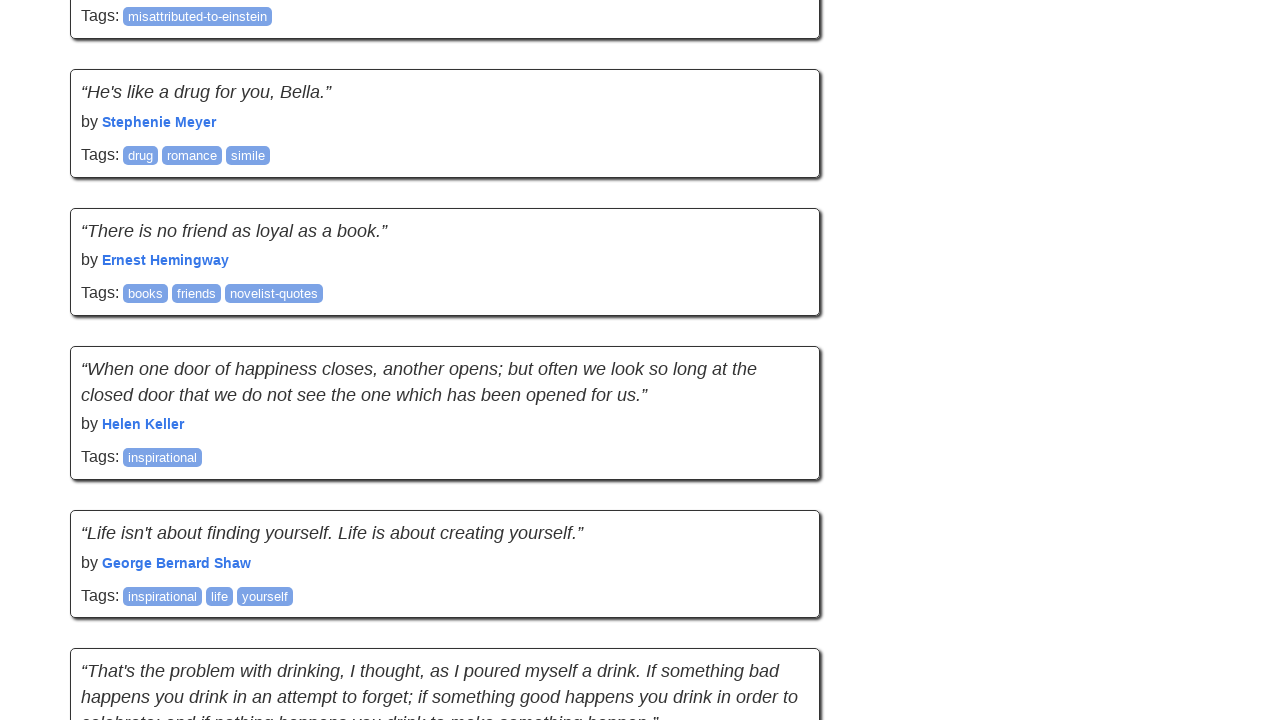

Scrolled to bottom of page (iteration 8)
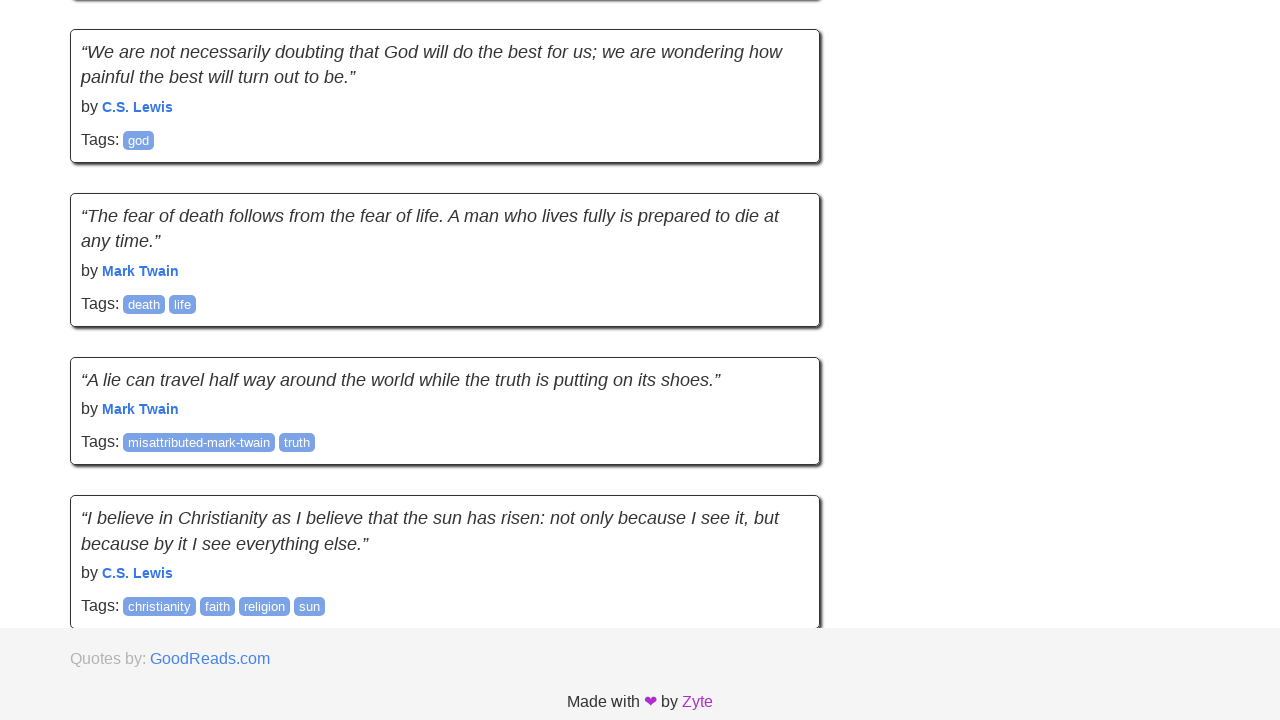

Waited for batch of 80 quotes to load
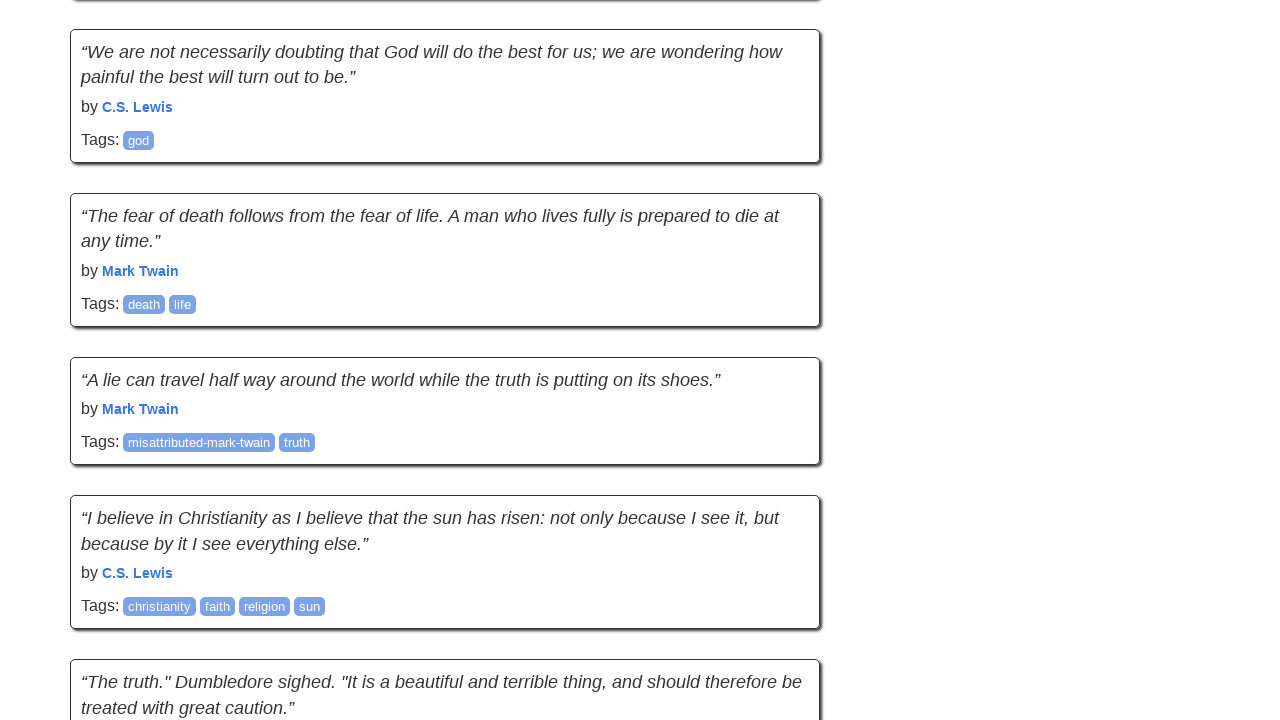

Scrolled to bottom of page (iteration 9)
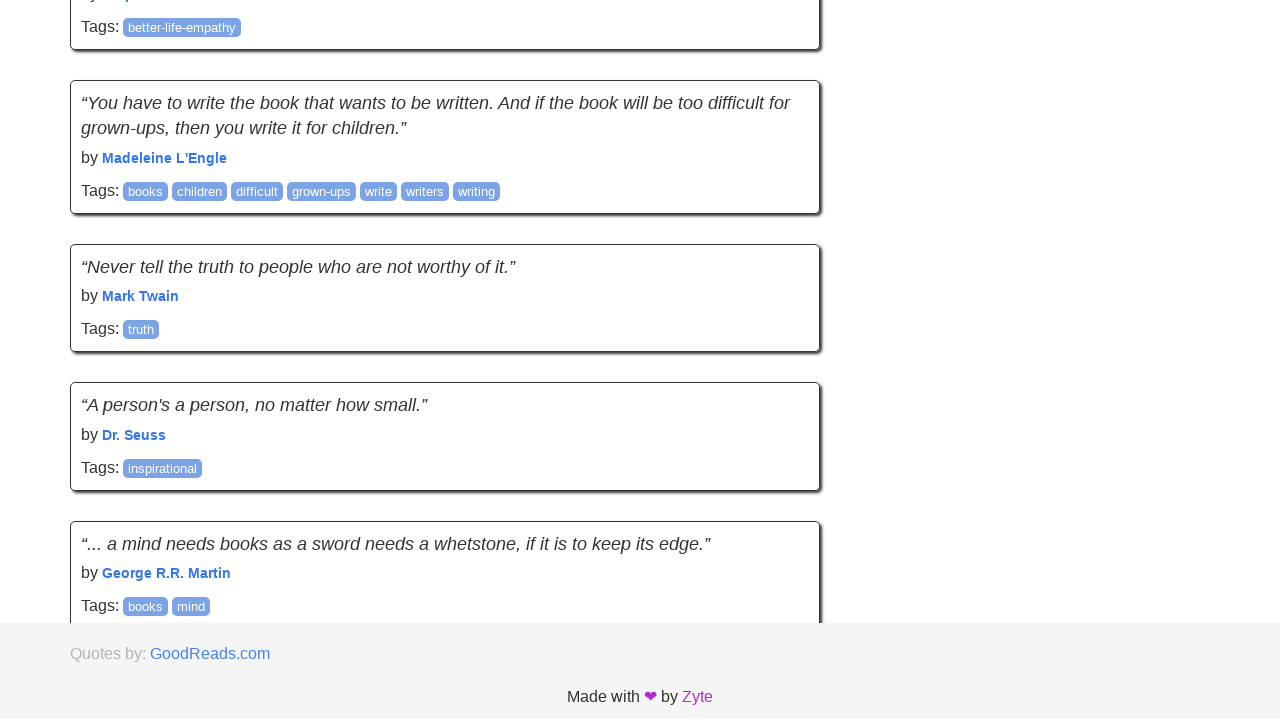

Waited for batch of 90 quotes to load
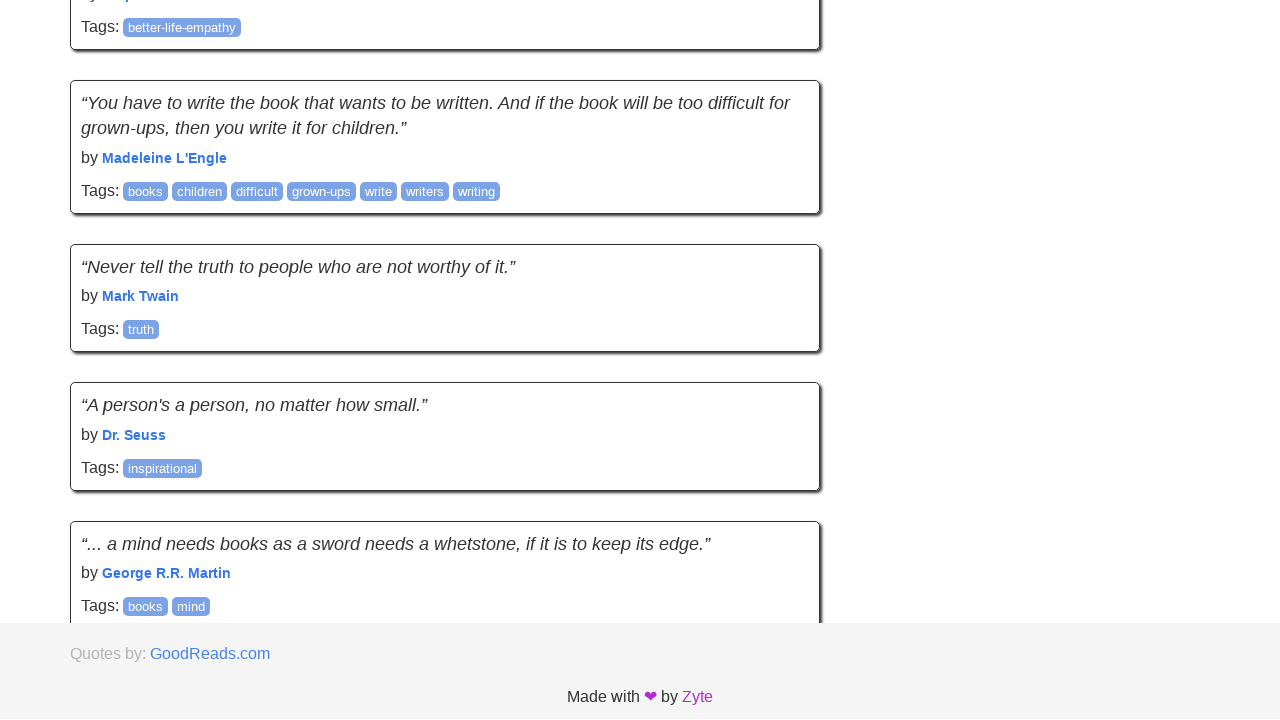

Scrolled to bottom of page (iteration 10)
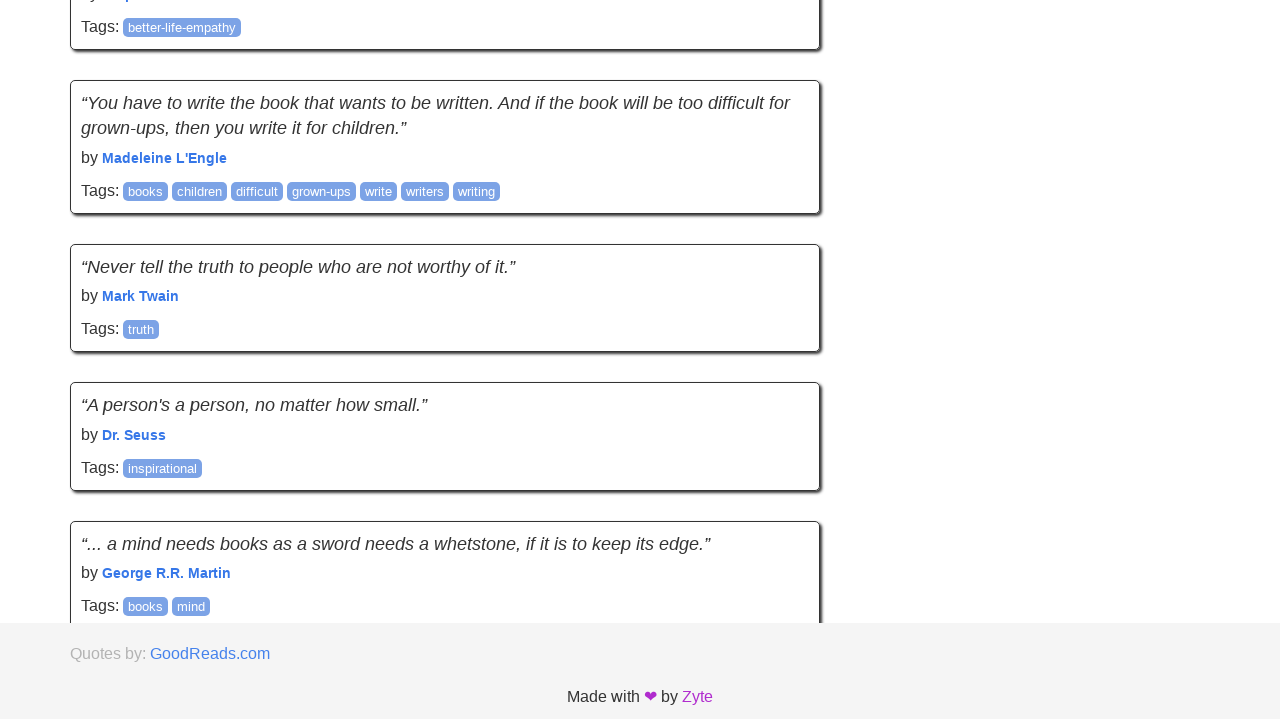

Waited for batch of 100 quotes to load
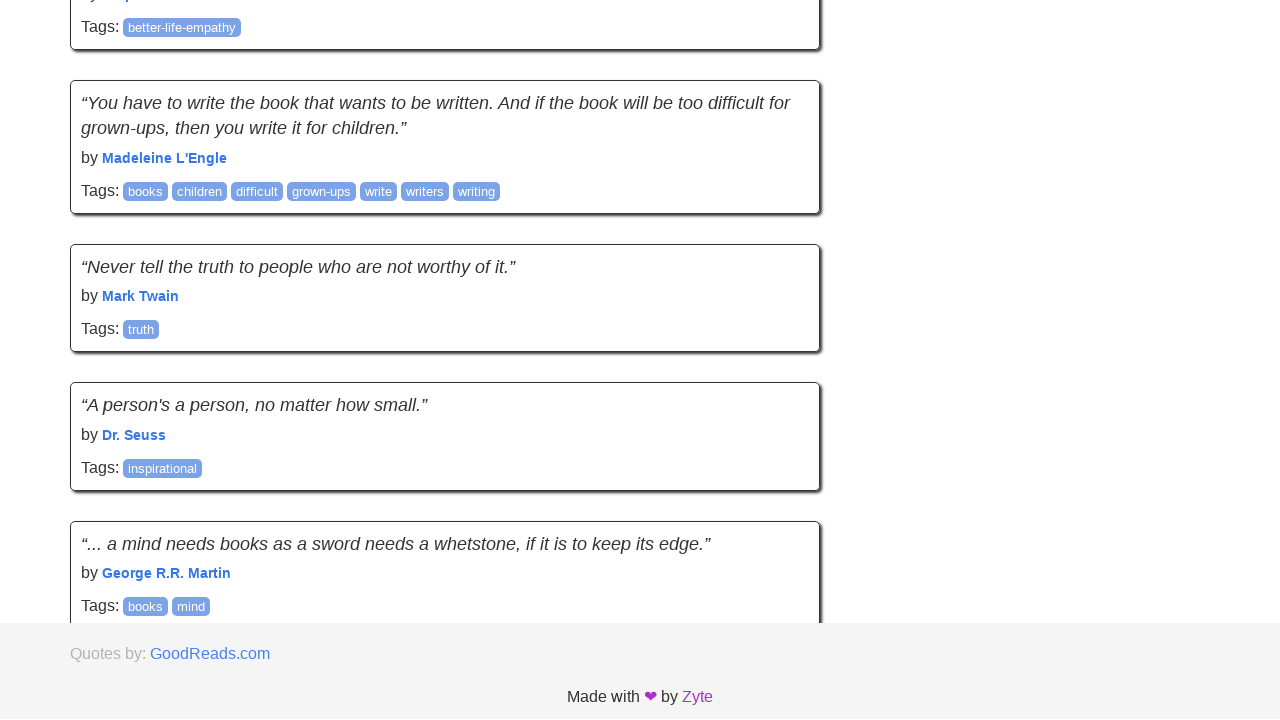

Verified that quote text elements are present on page
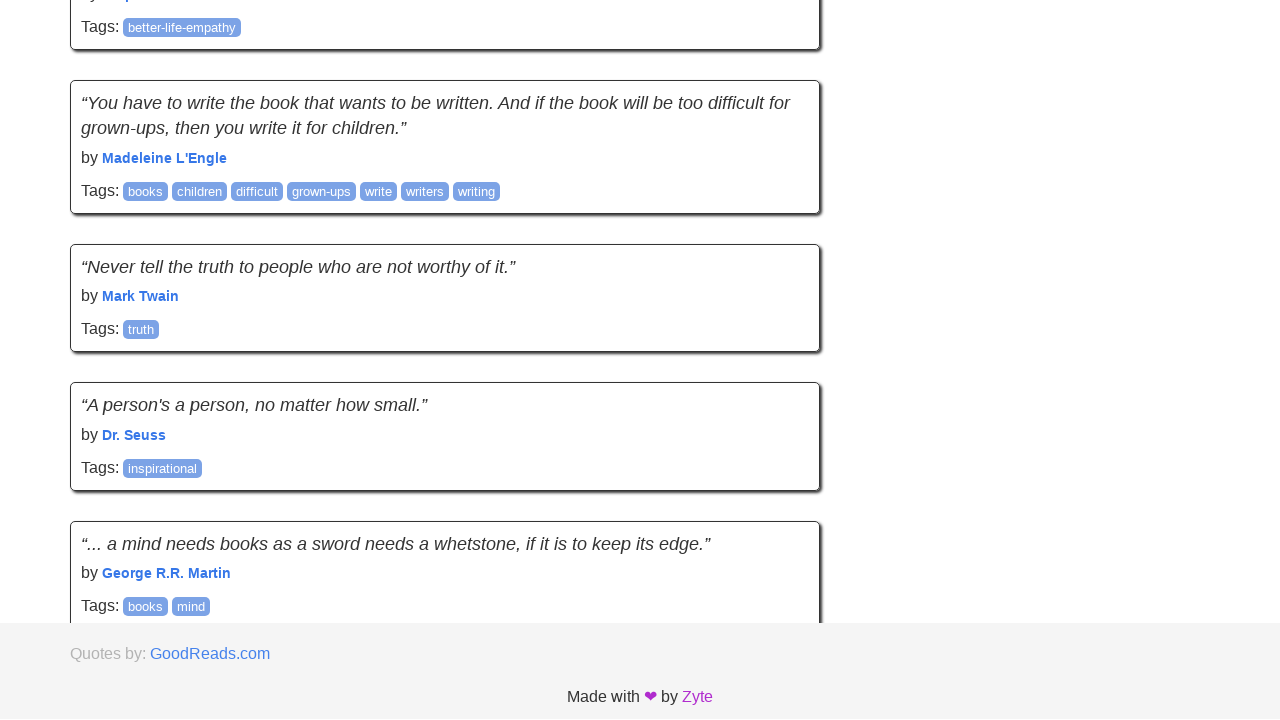

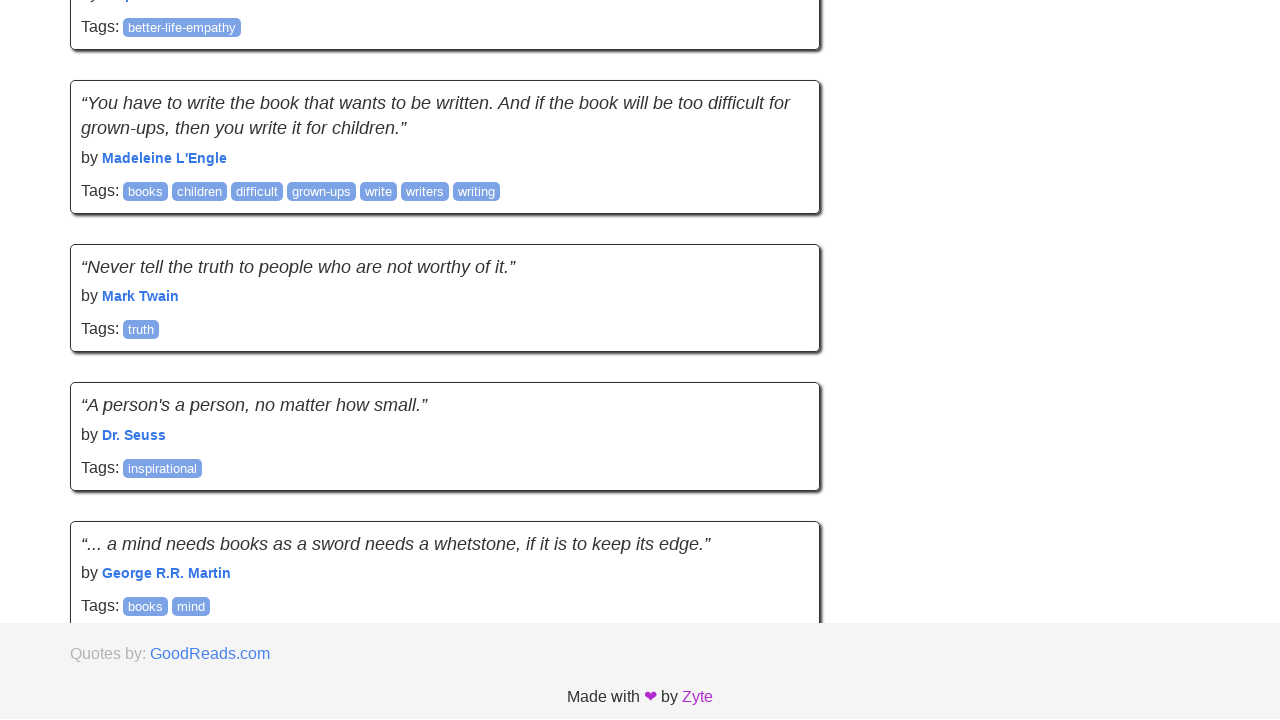